Tests navigation to Browse Languages page and verifies table headers are displayed

Starting URL: http://www.99-bottles-of-beer.net/

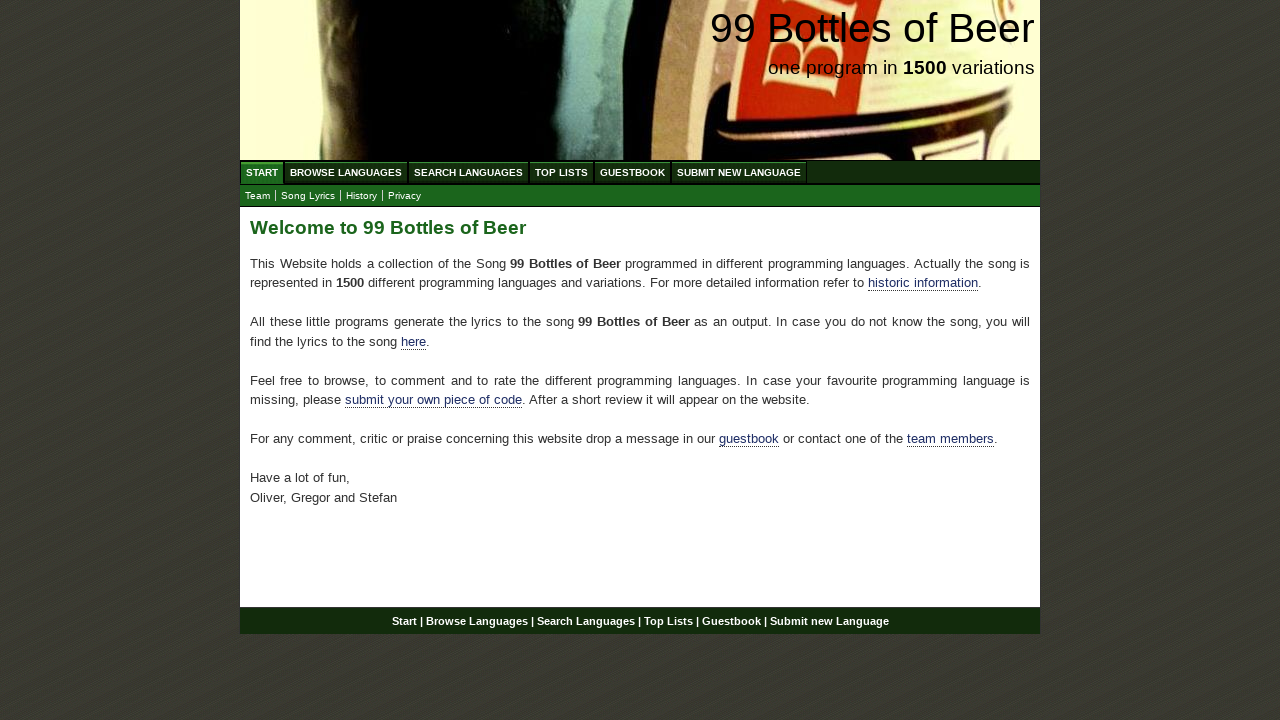

Clicked on Browse Languages menu item at (346, 172) on #menu li a[href='/abc.html']
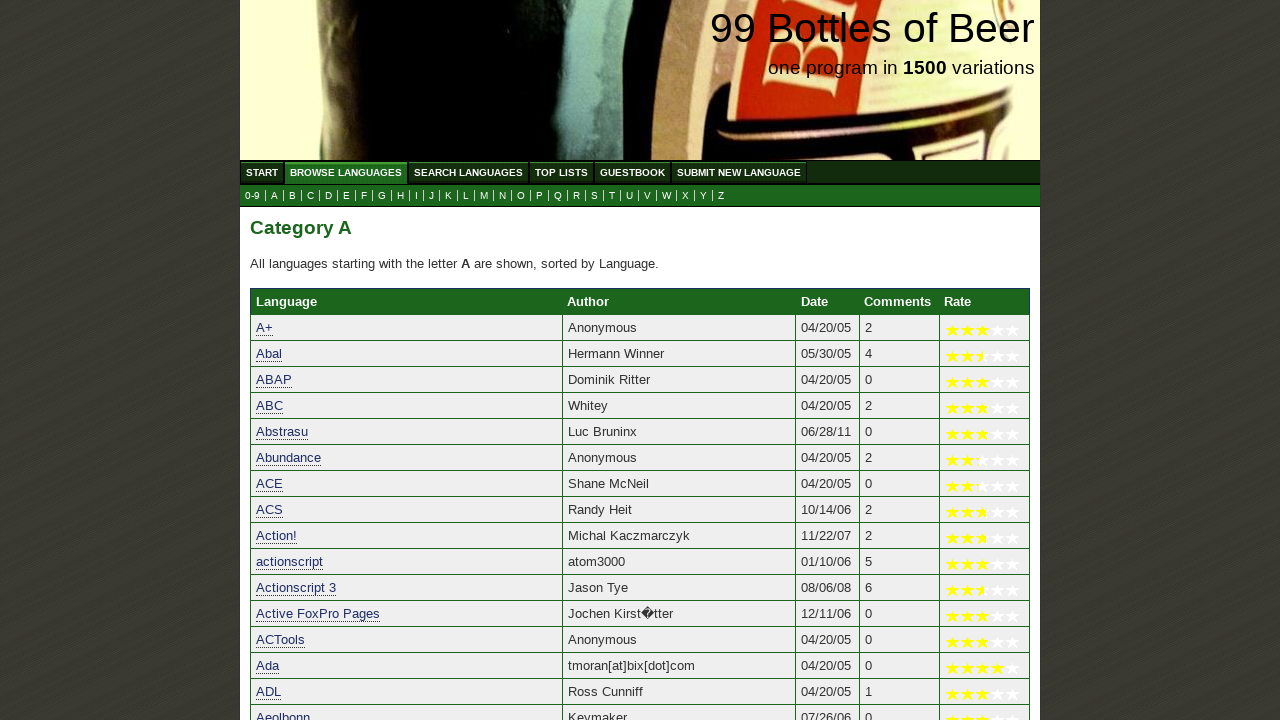

Verified Language table header is displayed
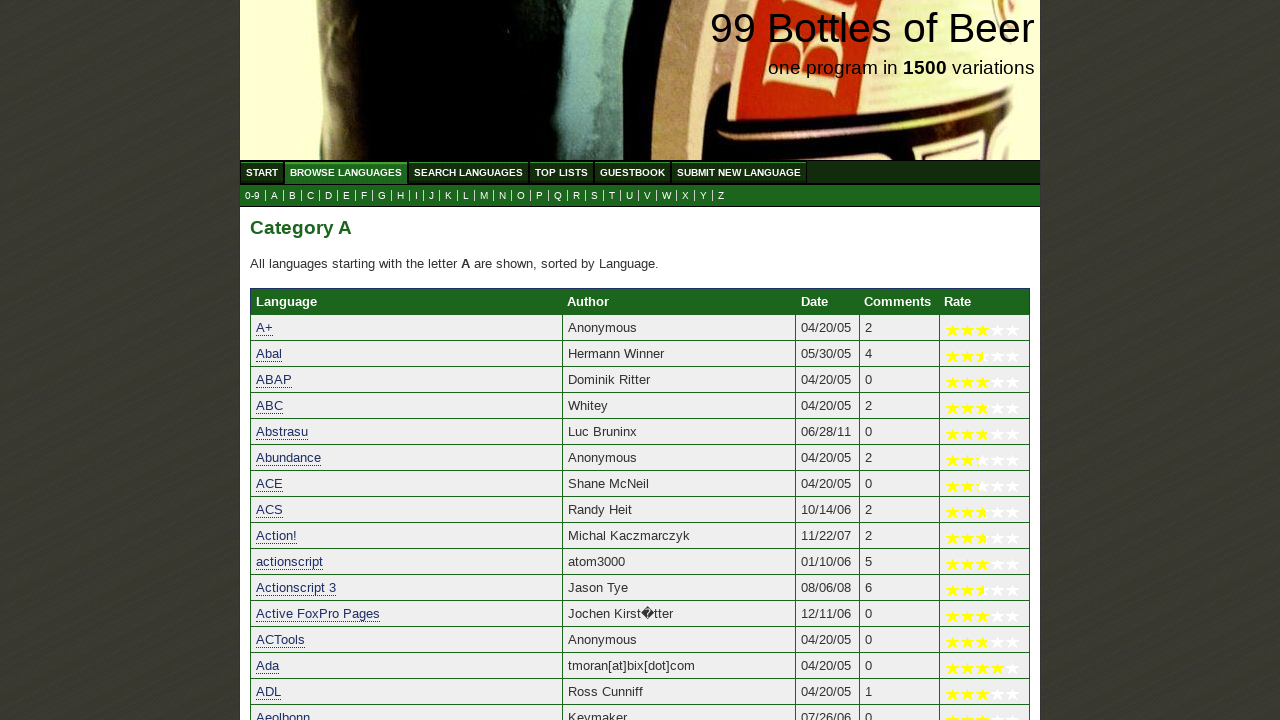

Verified Author table header is displayed
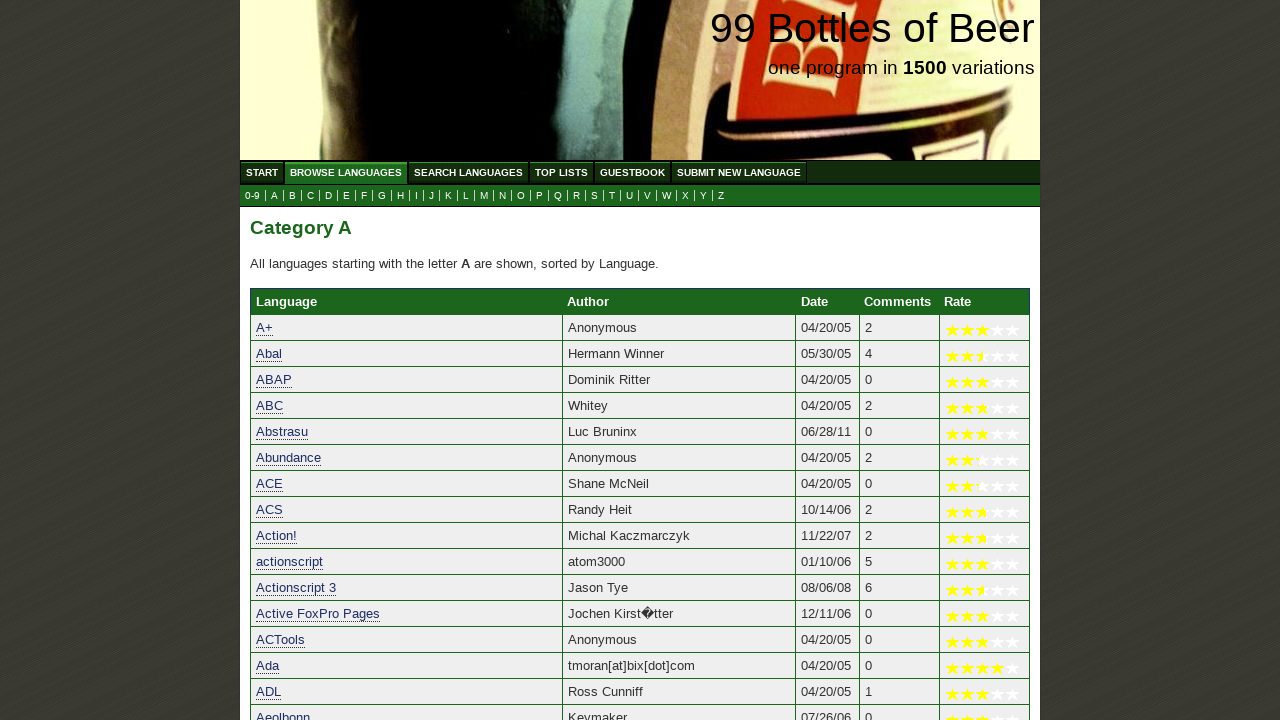

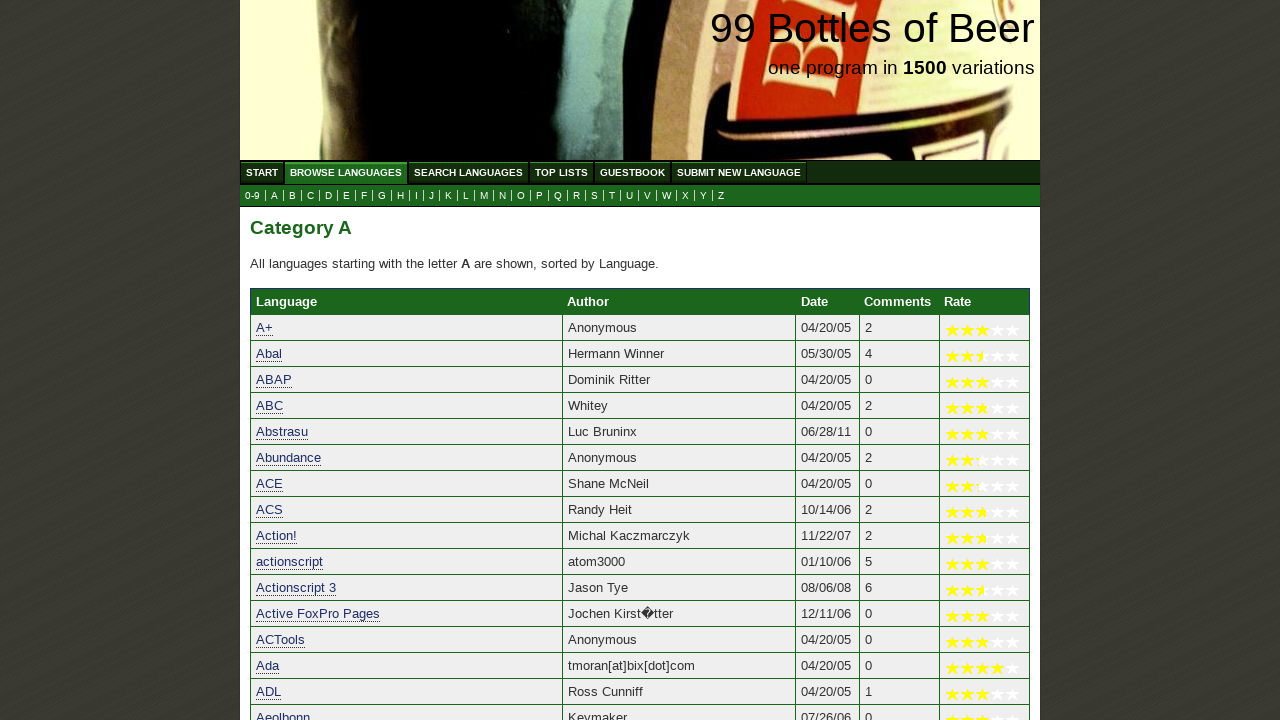